Tests the train search functionality on erail.in by entering source and destination stations, then searching for available trains between Chennai (MS) and Madurai (MDU)

Starting URL: https://erail.in/

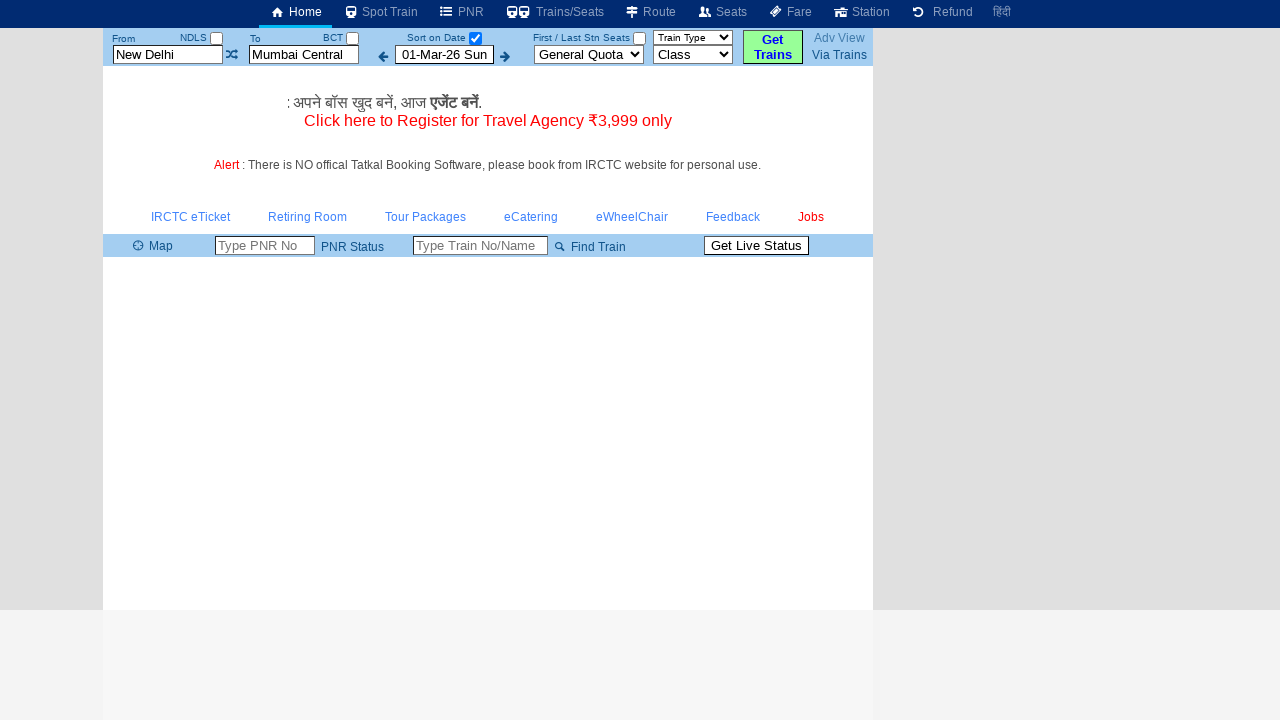

Cleared the 'From' station field on input#txtStationFrom
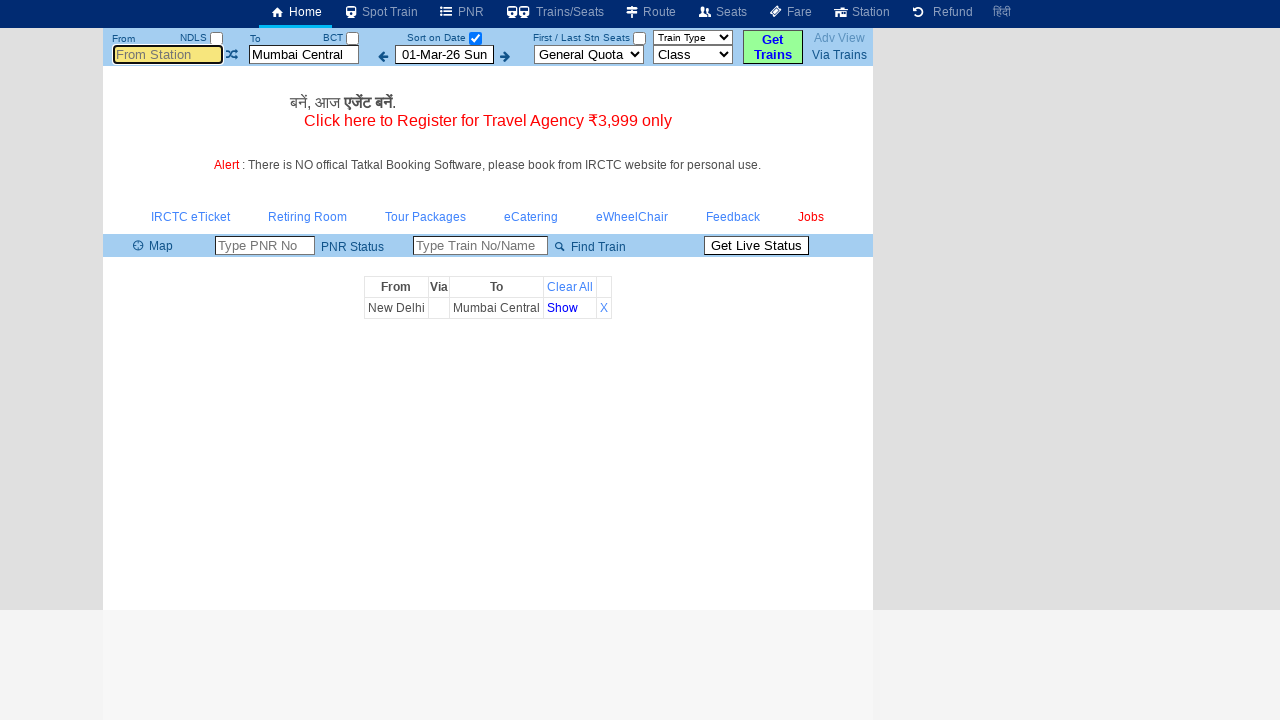

Filled 'From' station field with 'MS' (Chennai) on input#txtStationFrom
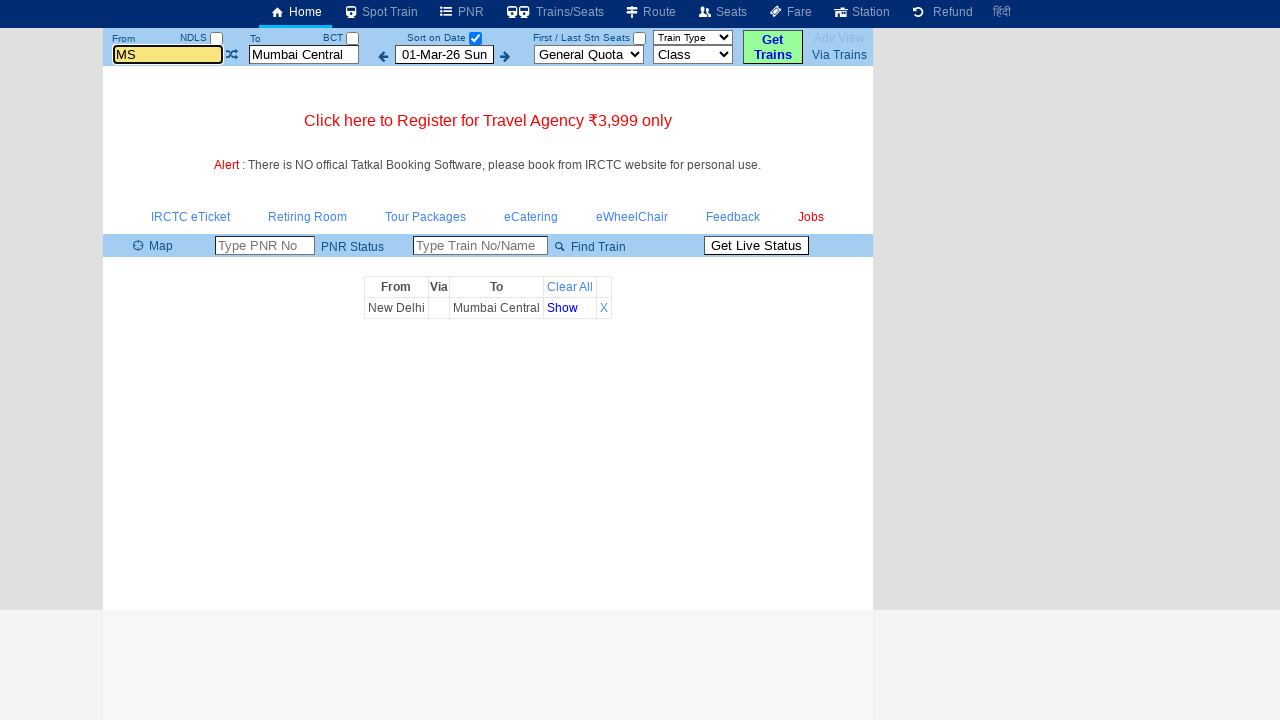

Waited 500ms for station selection
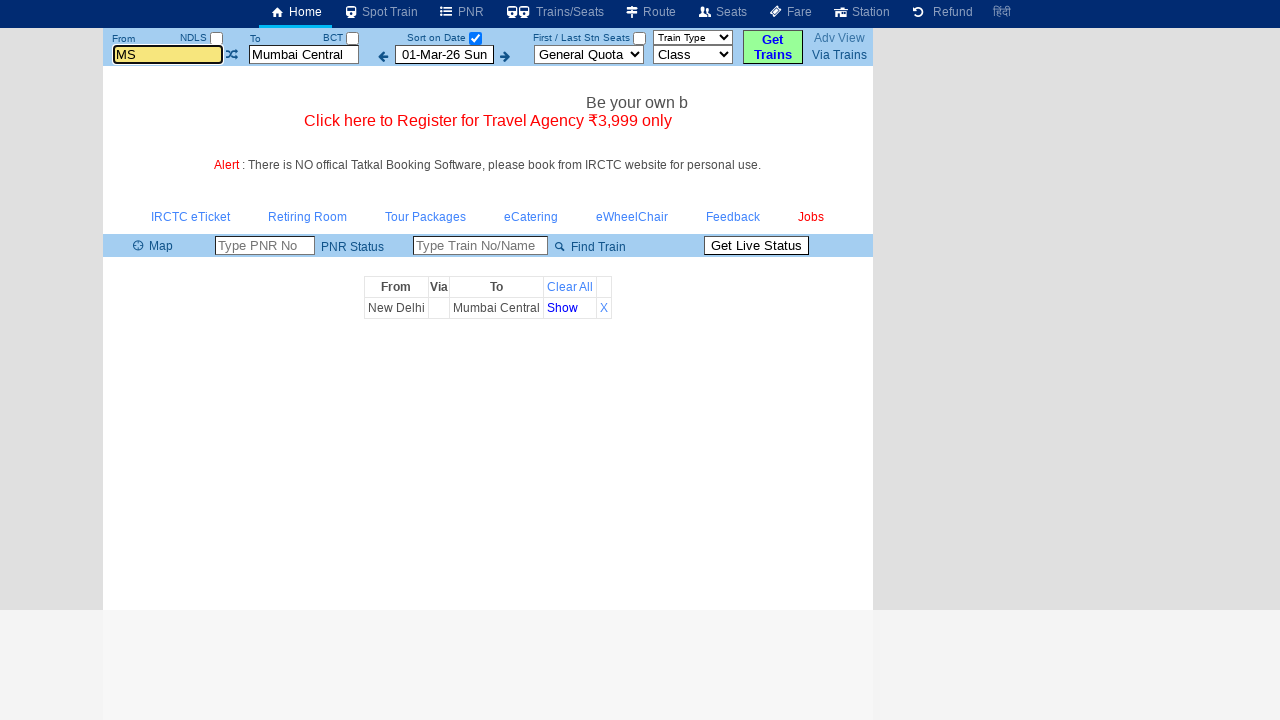

Pressed Tab key to move to next field
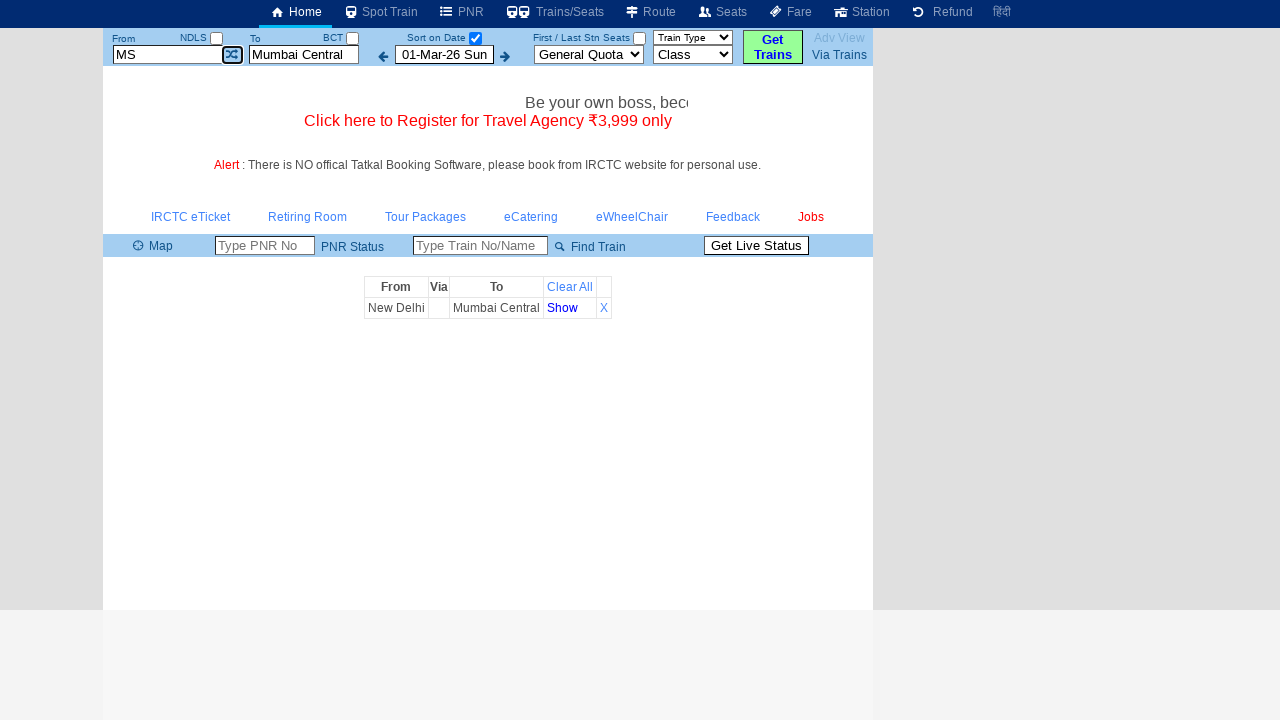

Cleared the 'To' station field on input#txtStationTo
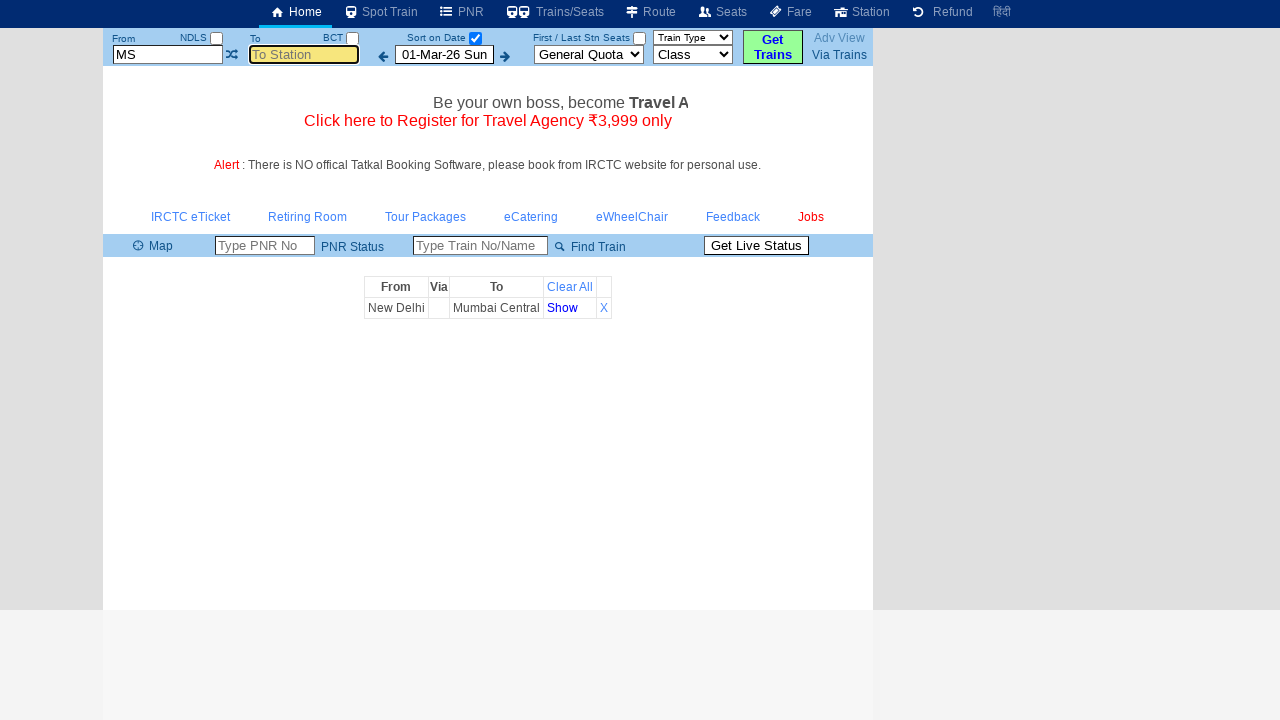

Filled 'To' station field with 'MDU' (Madurai) on input#txtStationTo
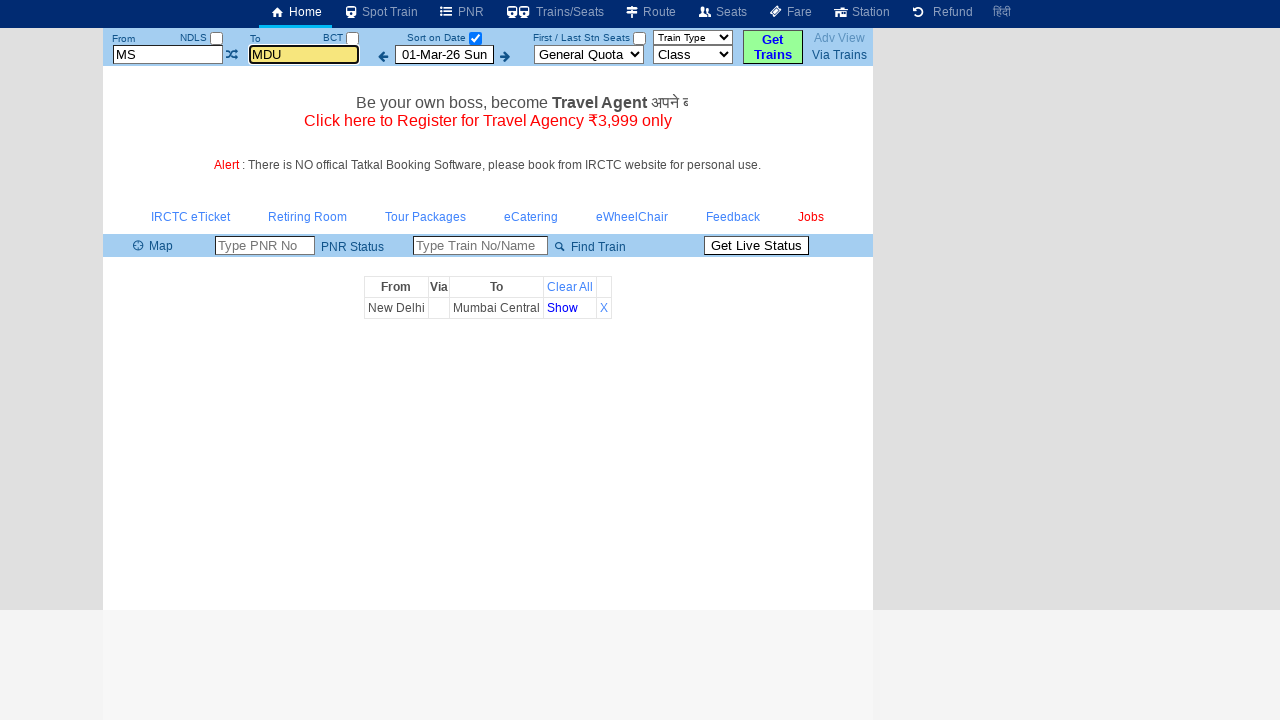

Waited 500ms for station selection
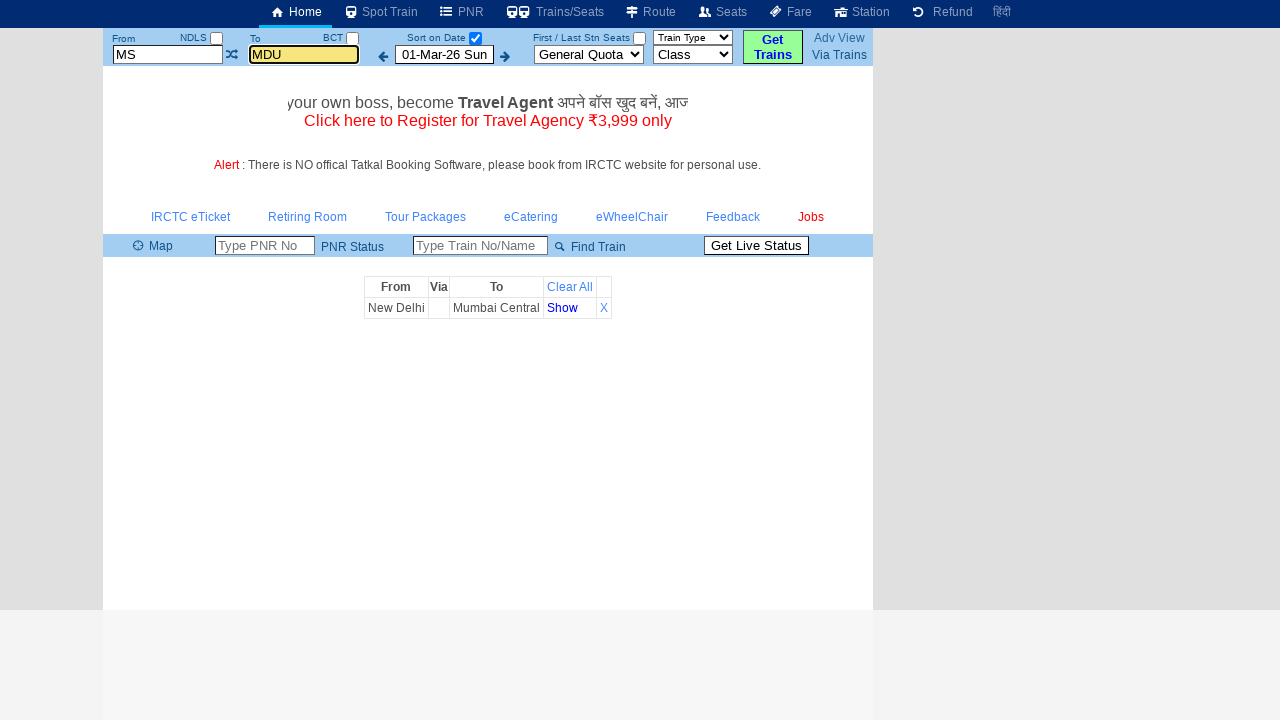

Pressed Tab key to confirm destination
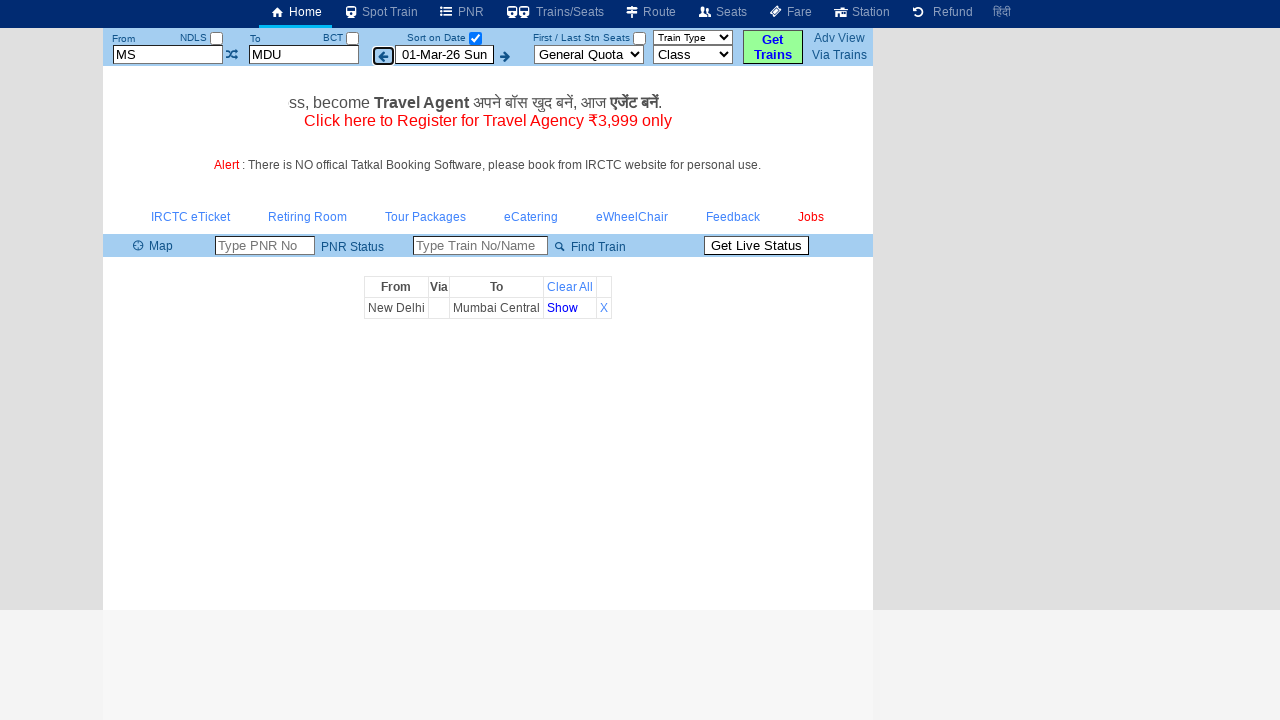

Clicked 'Select Date Only' checkbox to filter trains at (475, 38) on #chkSelectDateOnly
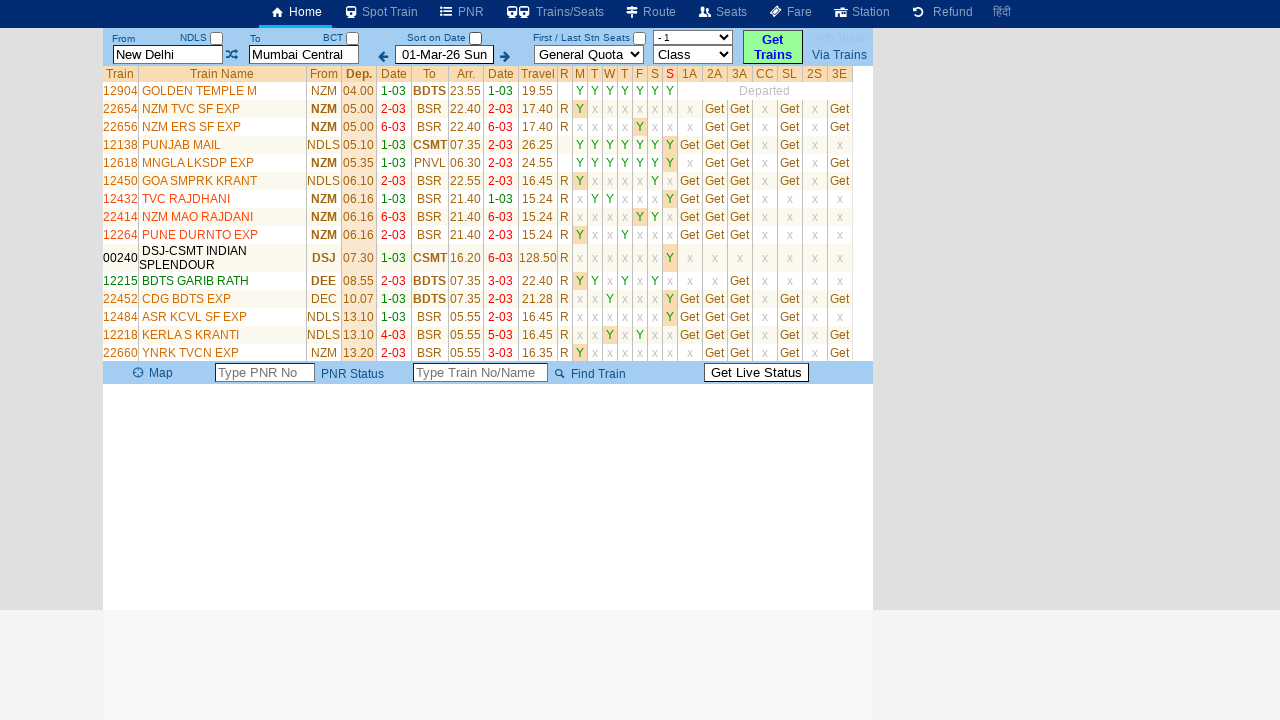

Train list results loaded successfully - Chennai (MS) to Madurai (MDU) trains displayed
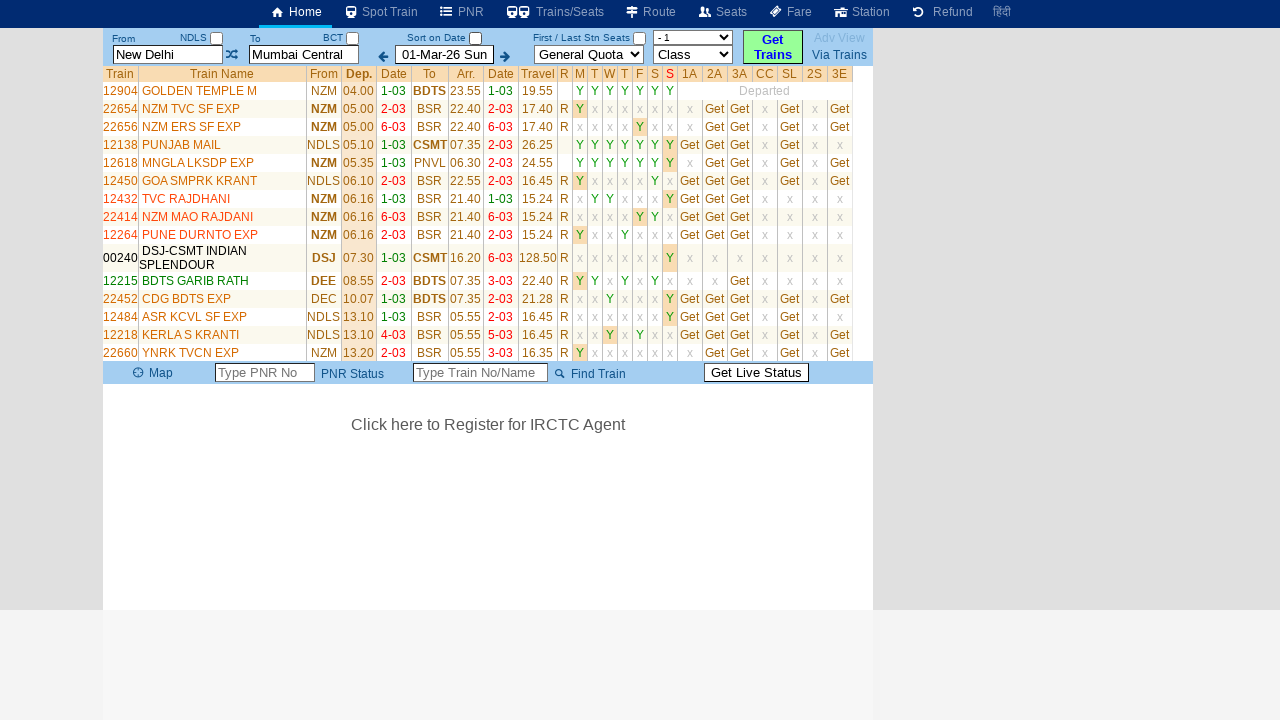

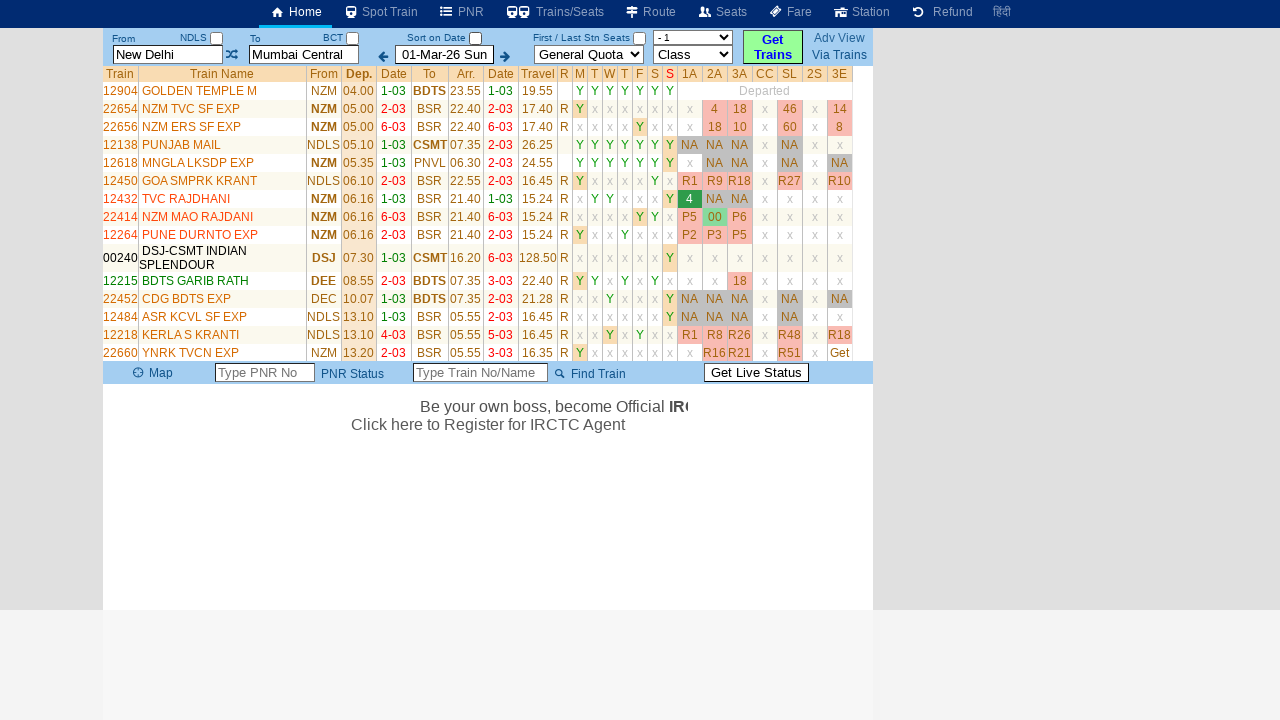